Tests browser window/tab handling by clicking a link that opens a new tab, switching to the new tab, fetching text from an element, and navigating back in browser history.

Starting URL: https://www.rahulshettyacademy.com/AutomationPractice/

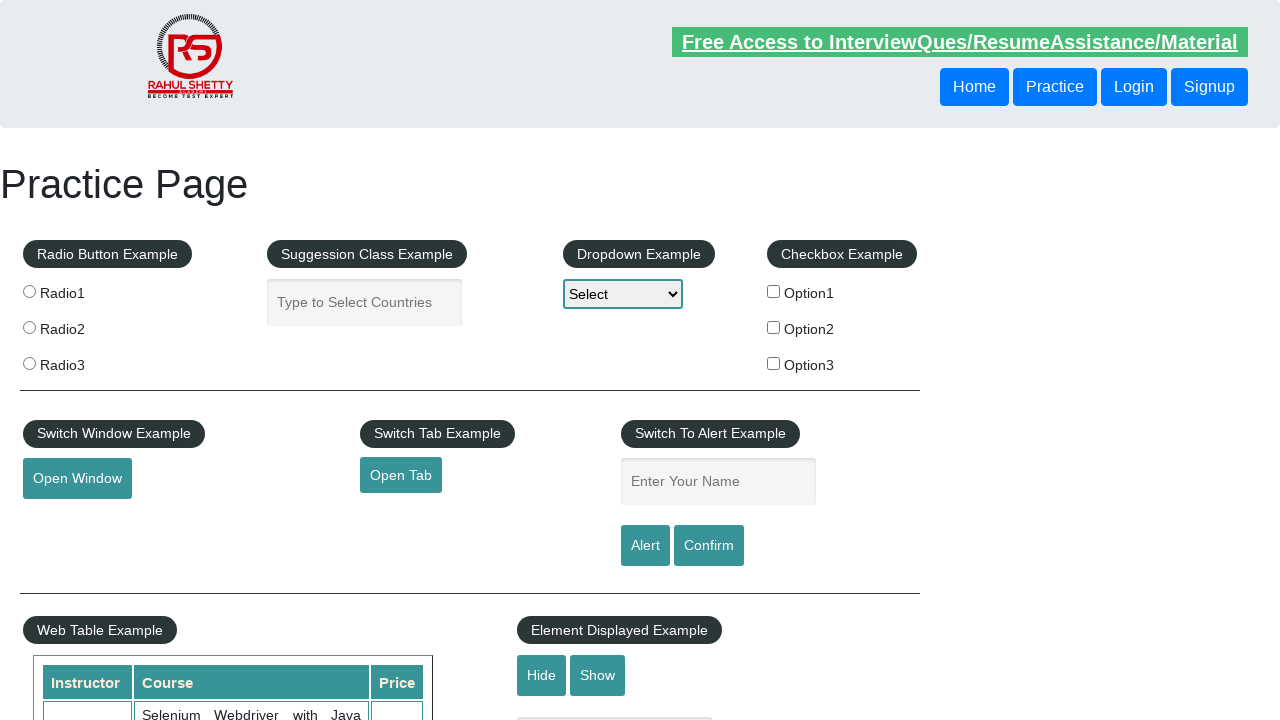

Clicked link to open new tab at (401, 475) on a#opentab
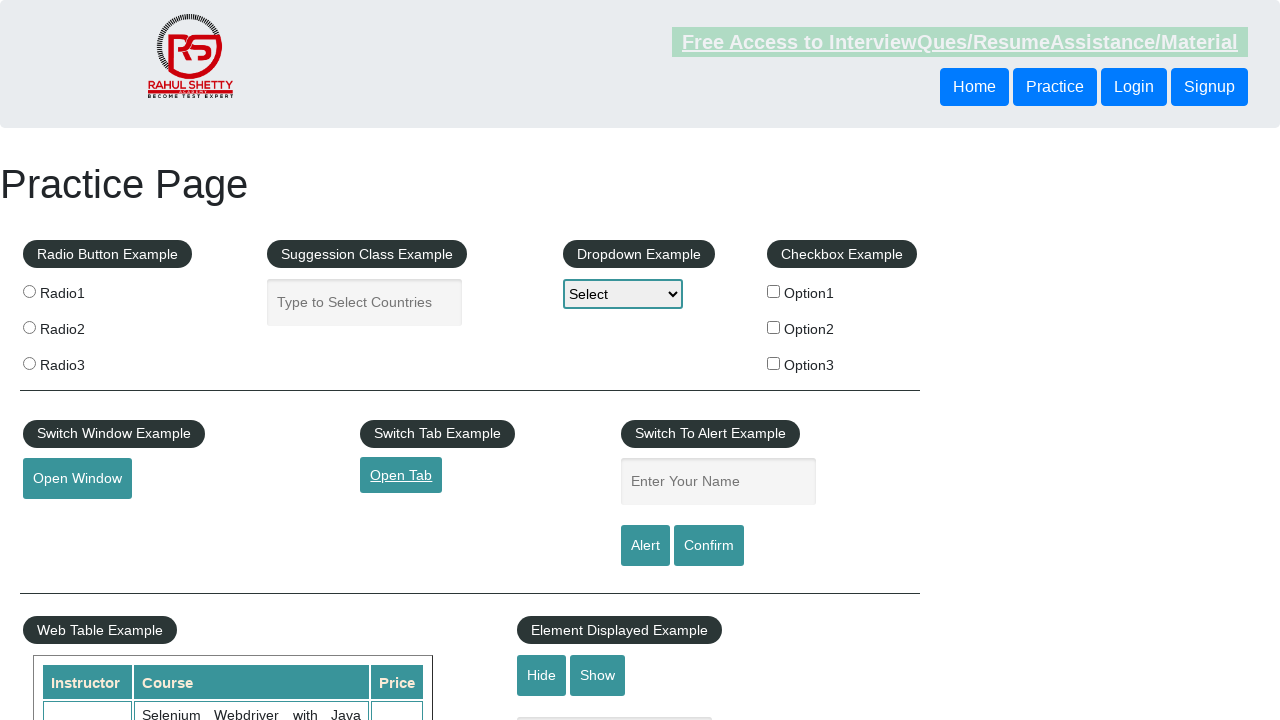

New tab opened and captured
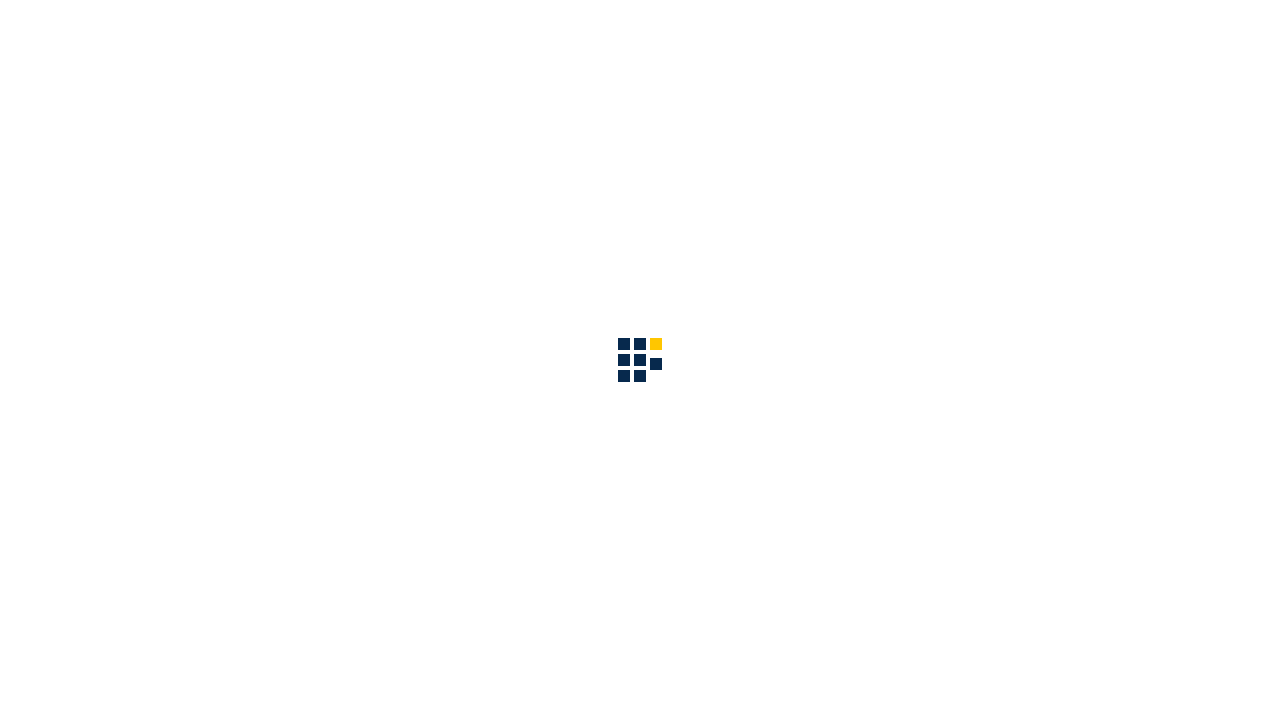

New tab page fully loaded
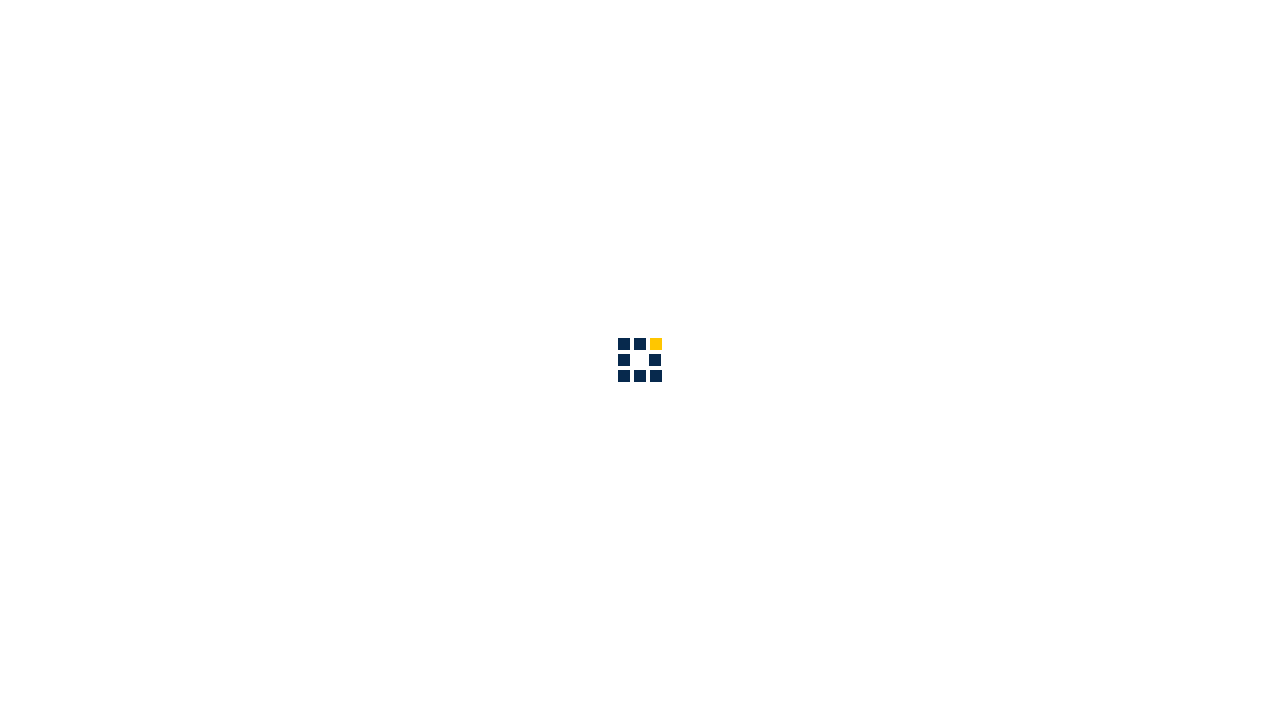

Fetched heading text from new tab: Best platform to learn Software and Automation Testing
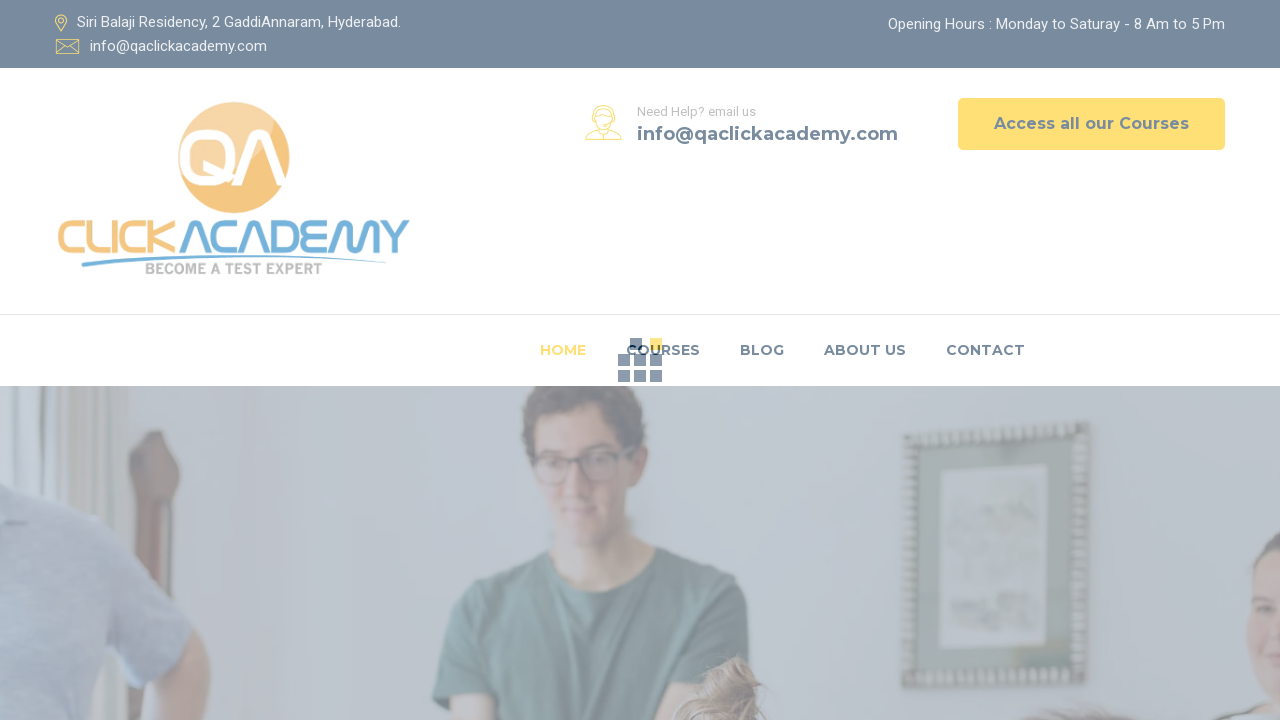

Captured new tab URL: https://www.qaclickacademy.com/
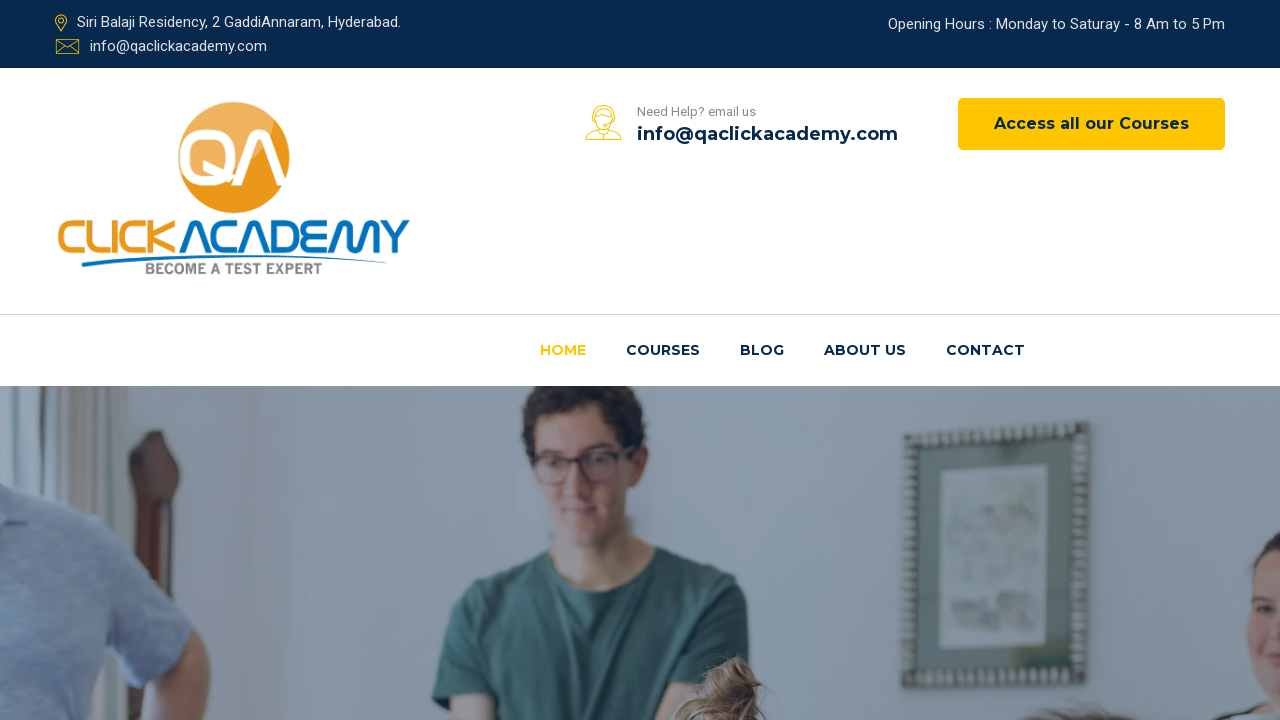

Navigated back in browser history on new tab
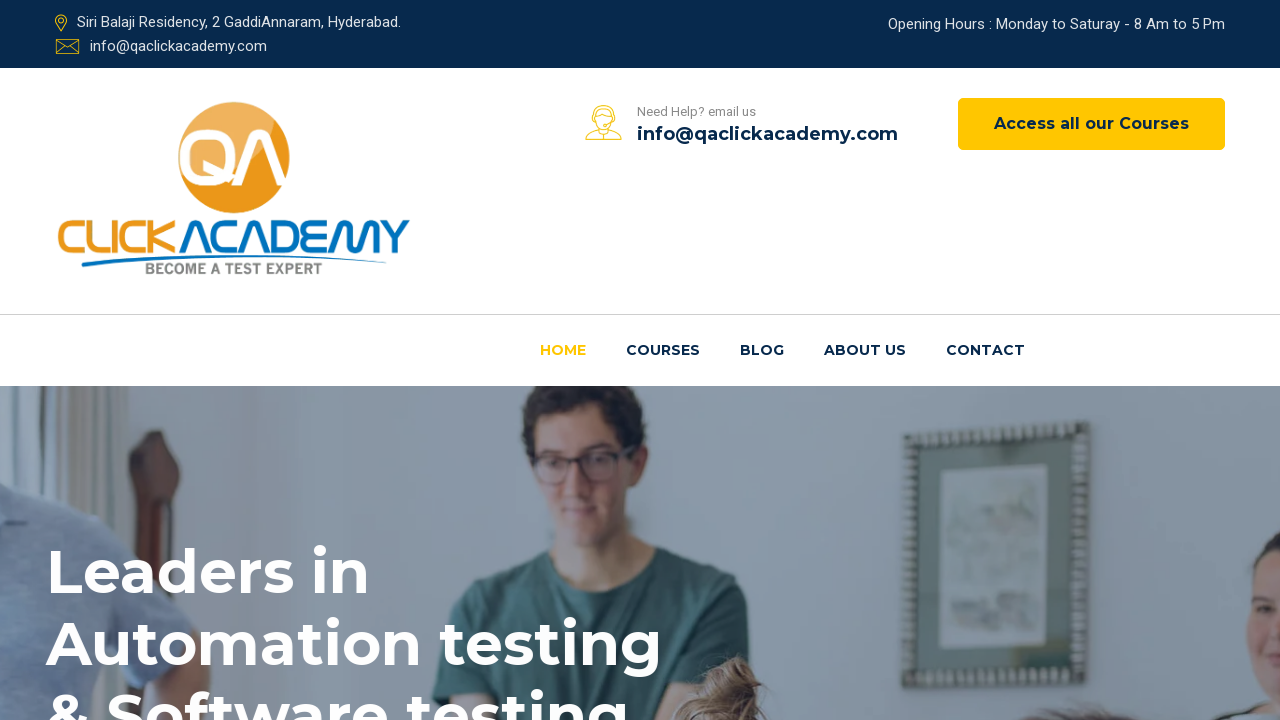

Page load completed after going back
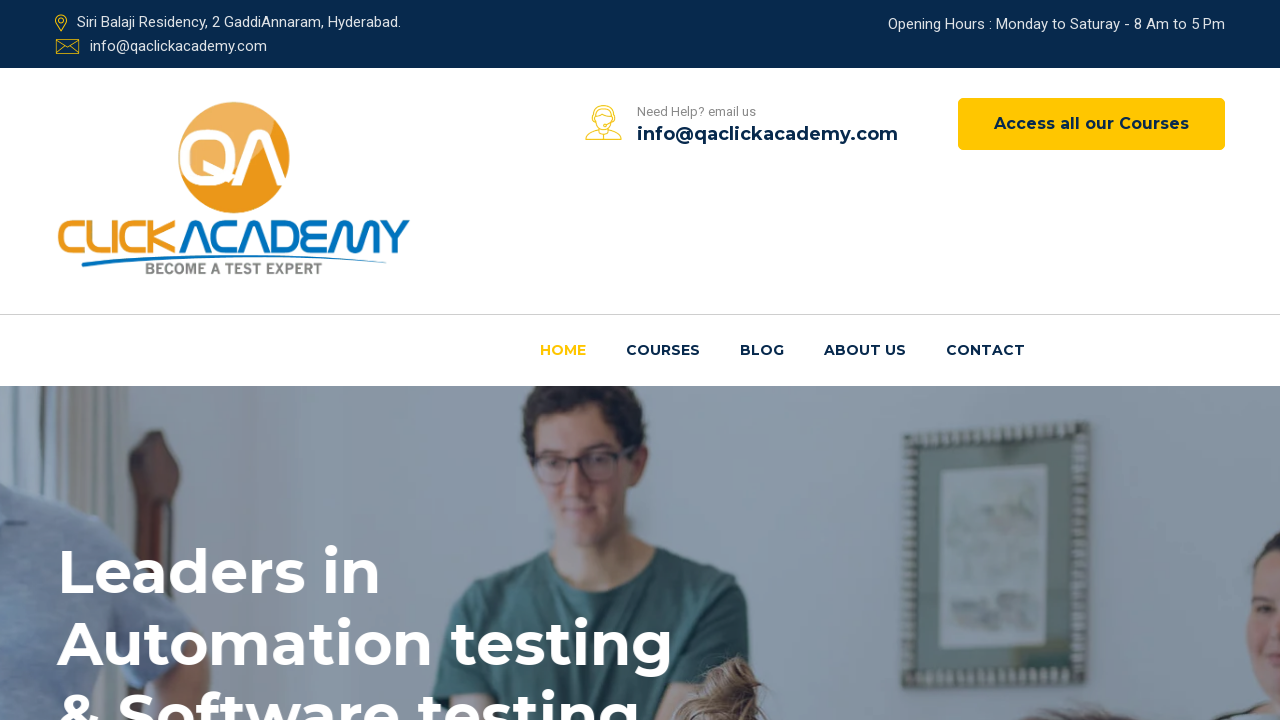

Captured URL after navigation: https://www.qaclickacademy.com/
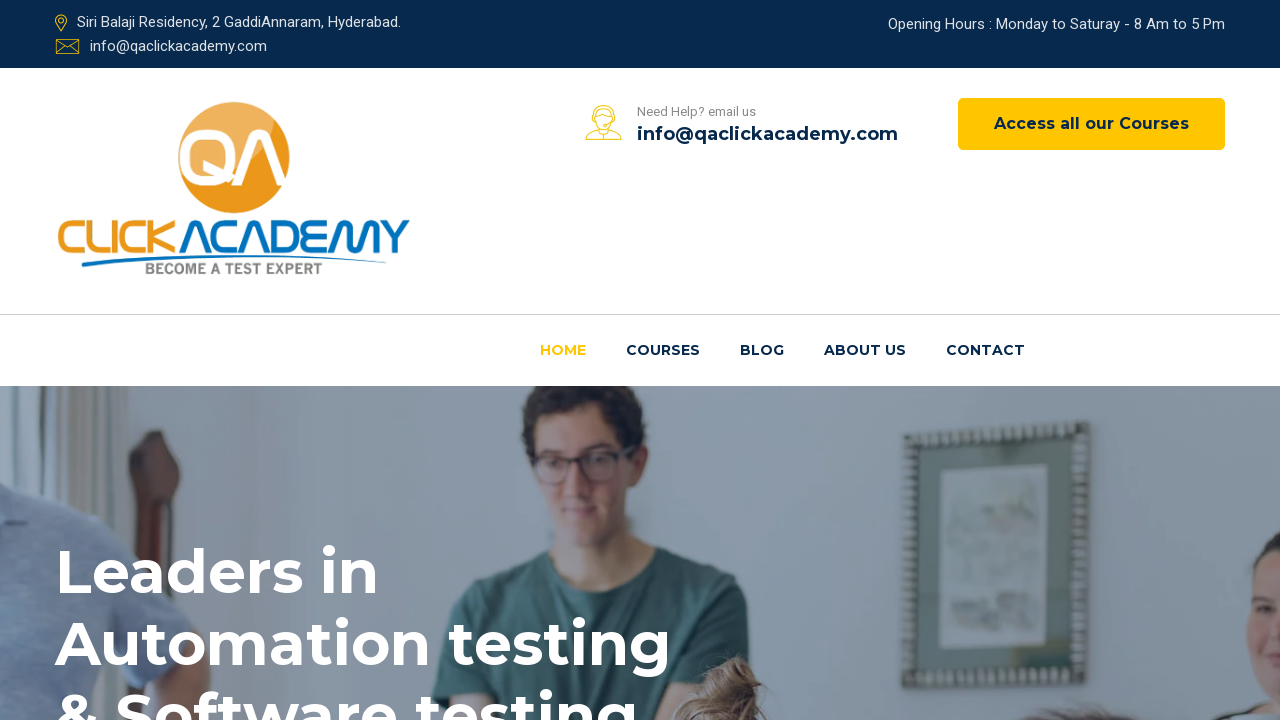

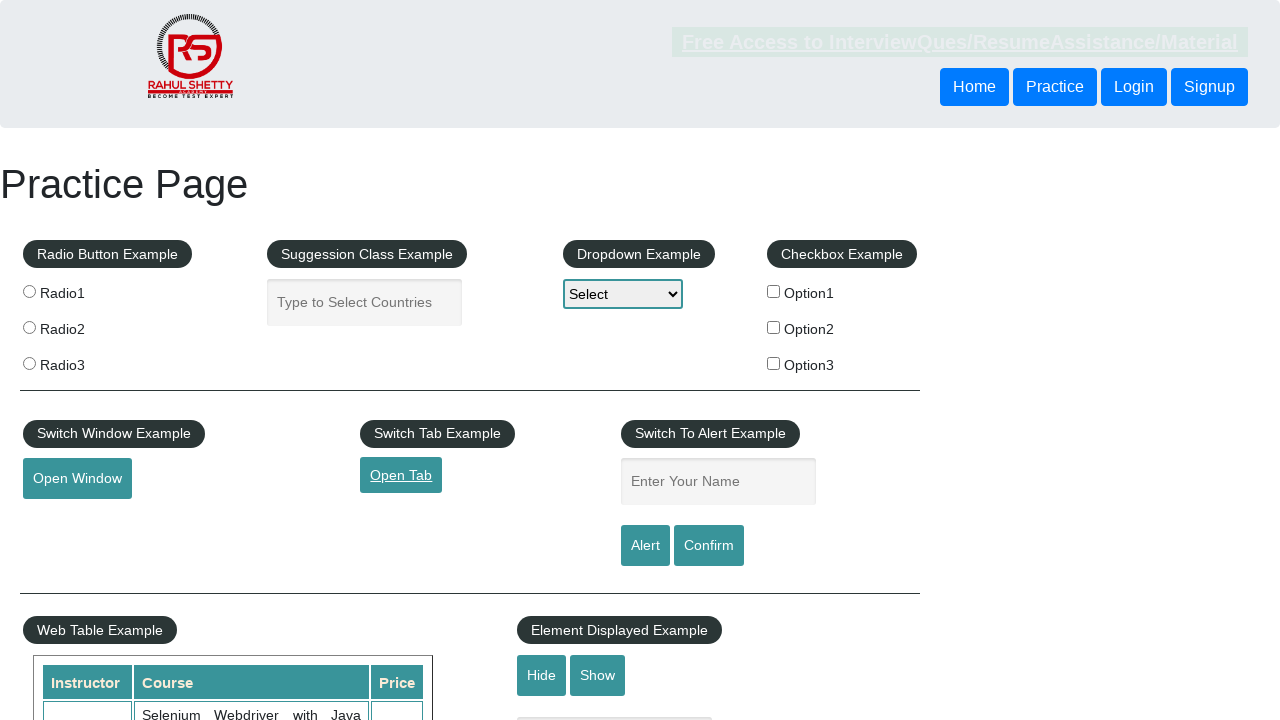